Tests JavaScript alert and confirm dialog handling by entering a name, triggering alerts, accepting one and dismissing another.

Starting URL: https://rahulshettyacademy.com/AutomationPractice/

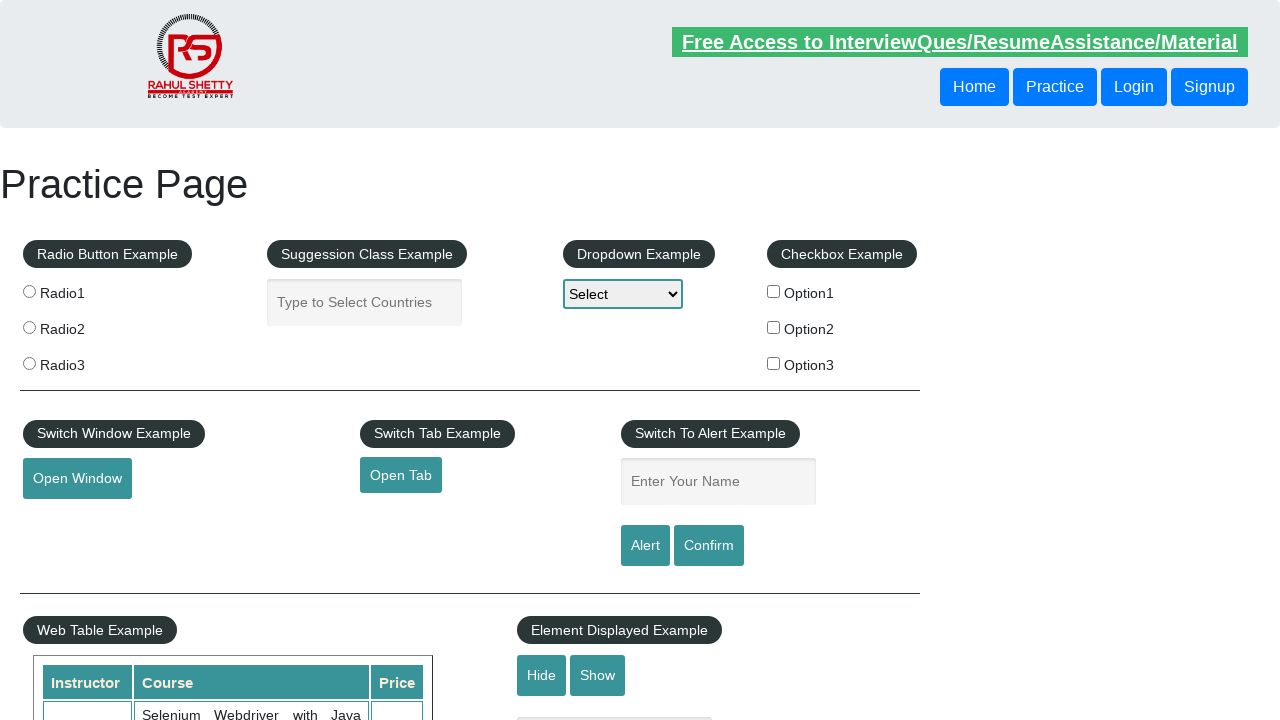

Filled name input field with 'Gustavo' on #name
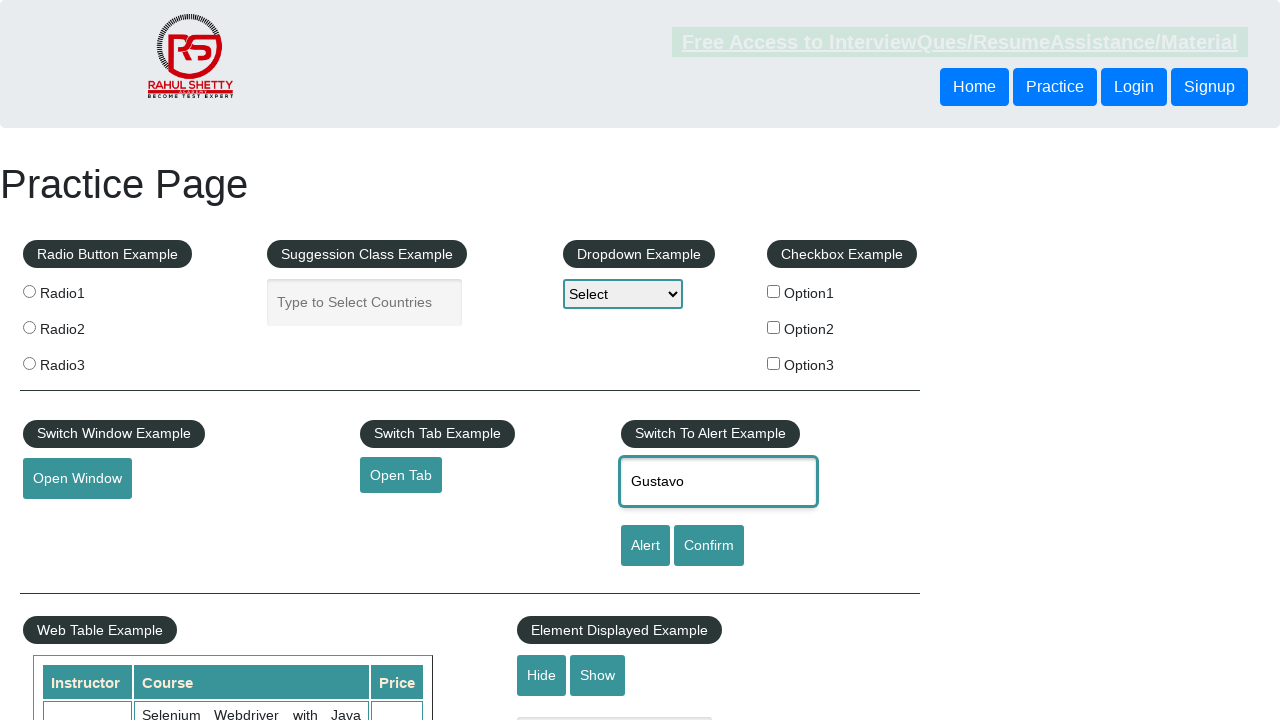

Clicked alert button to trigger JavaScript alert at (645, 546) on #alertbtn
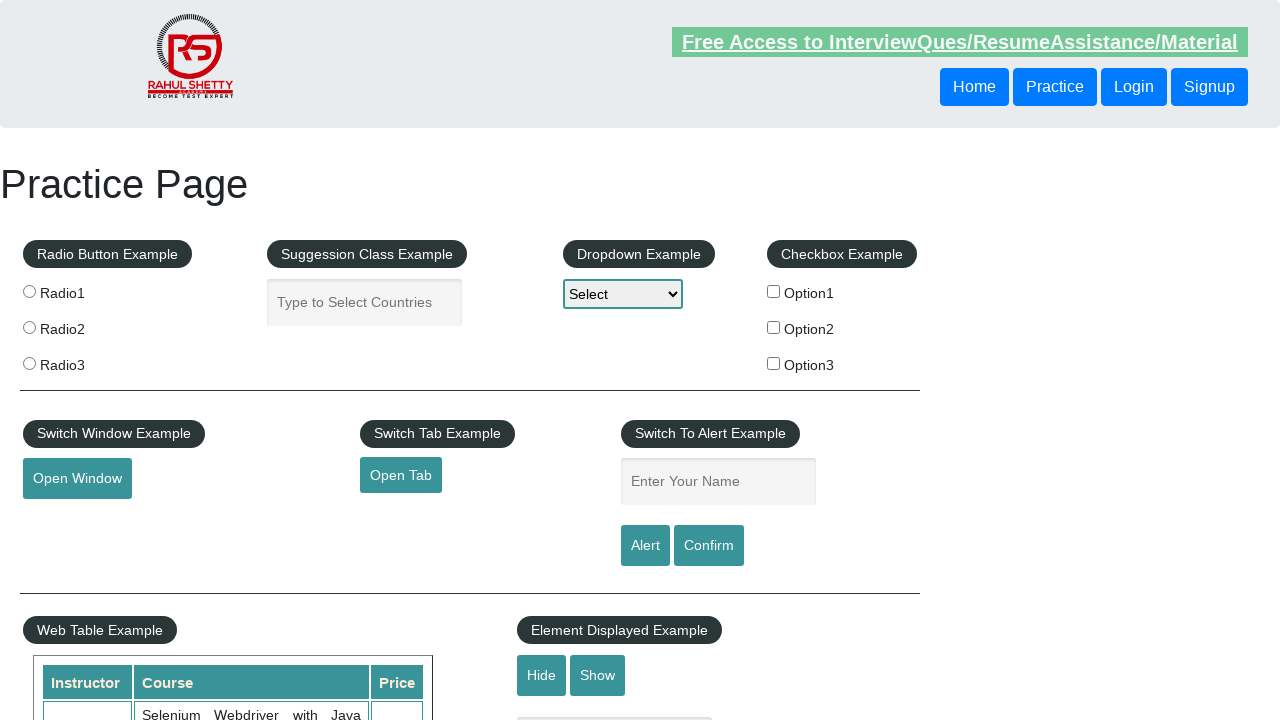

Set up dialog handler to accept alerts
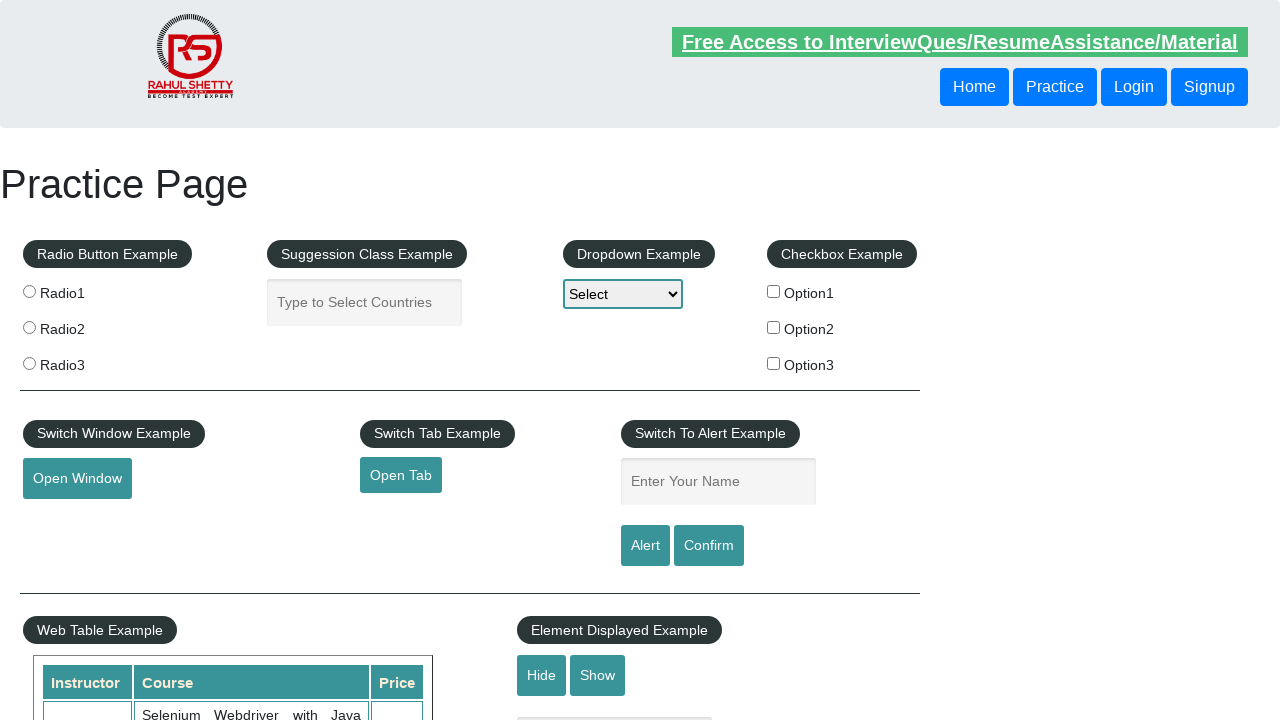

Re-clicked alert button with handler ready at (645, 546) on #alertbtn
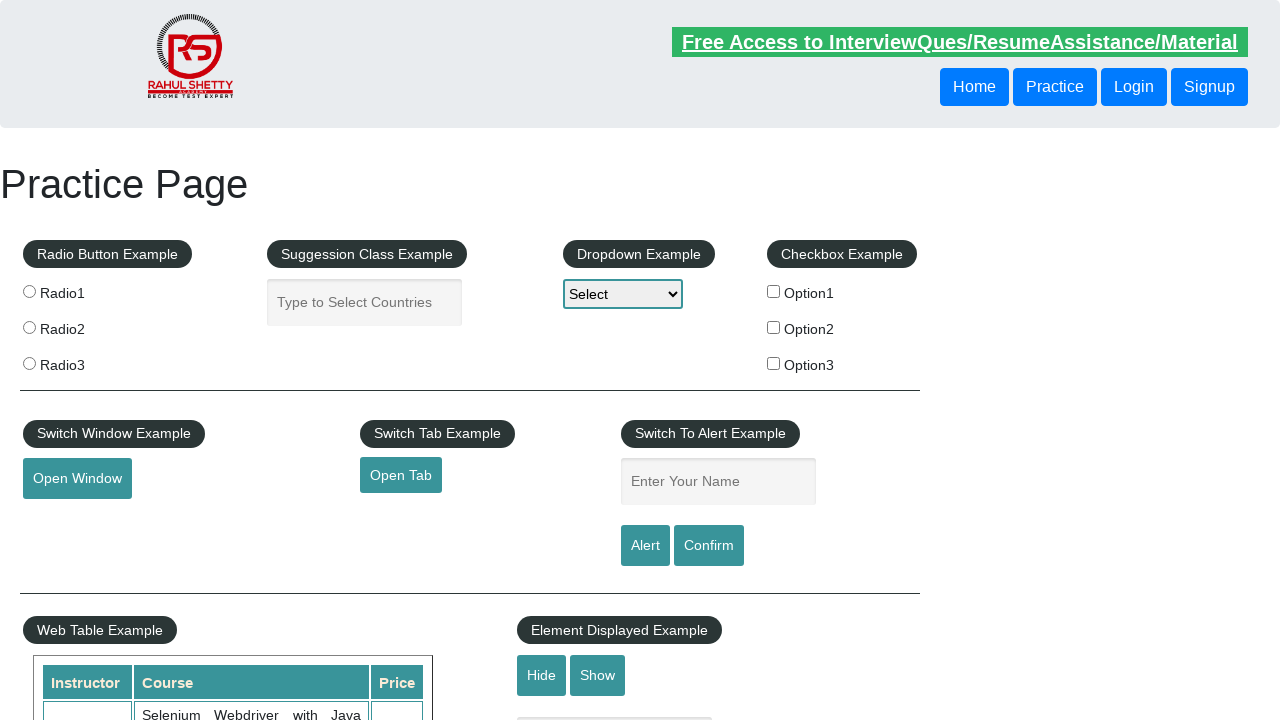

Waited for alert dialog to be handled
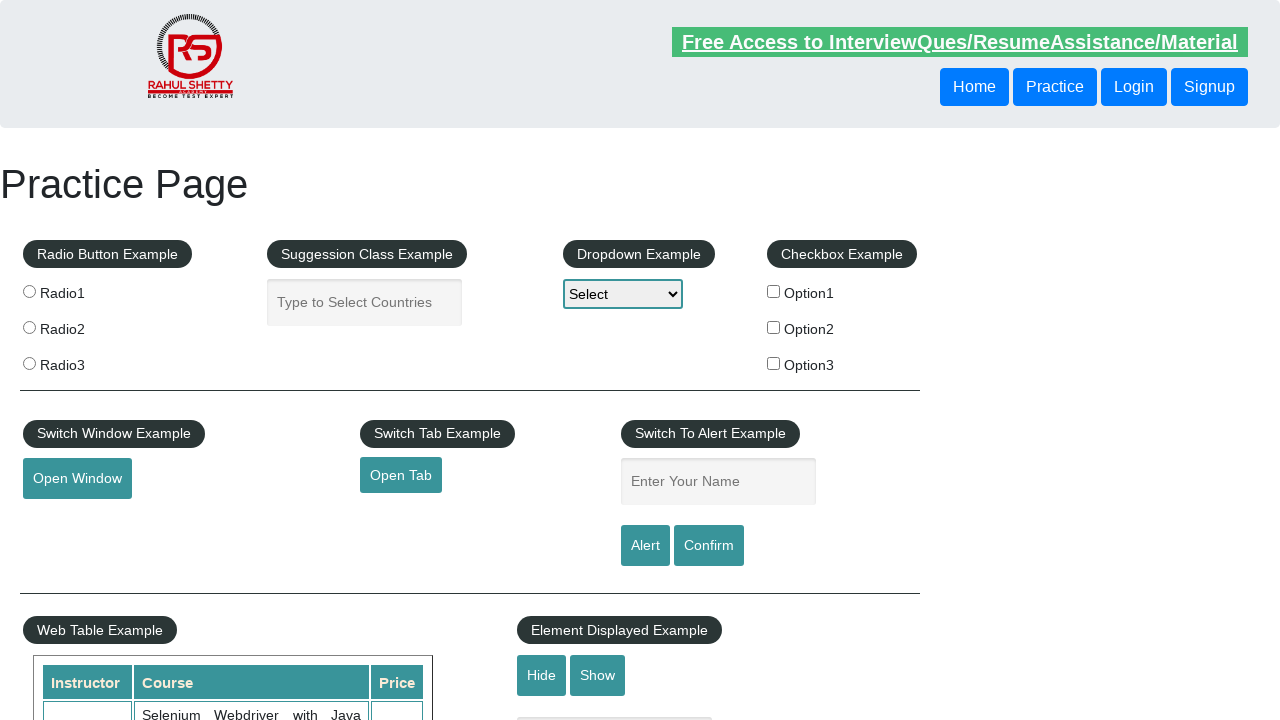

Set up dialog handler to dismiss confirm dialogs
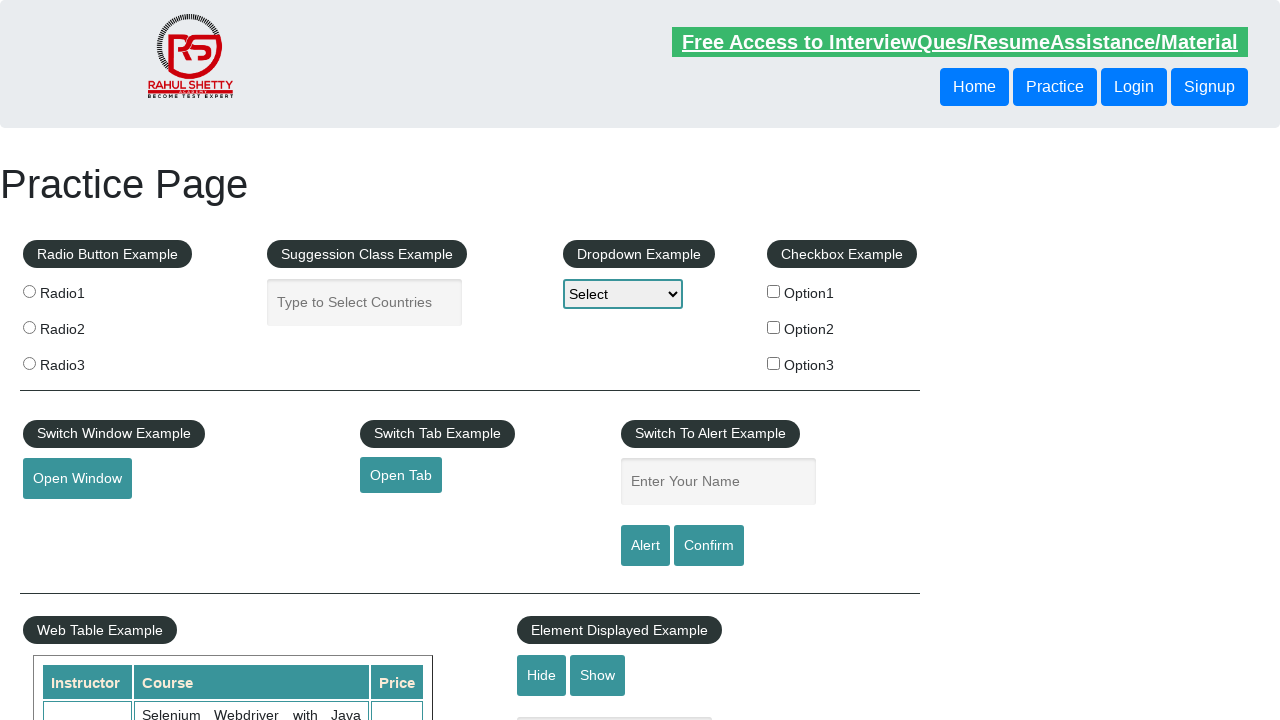

Clicked confirm button to trigger confirm dialog at (709, 546) on #confirmbtn
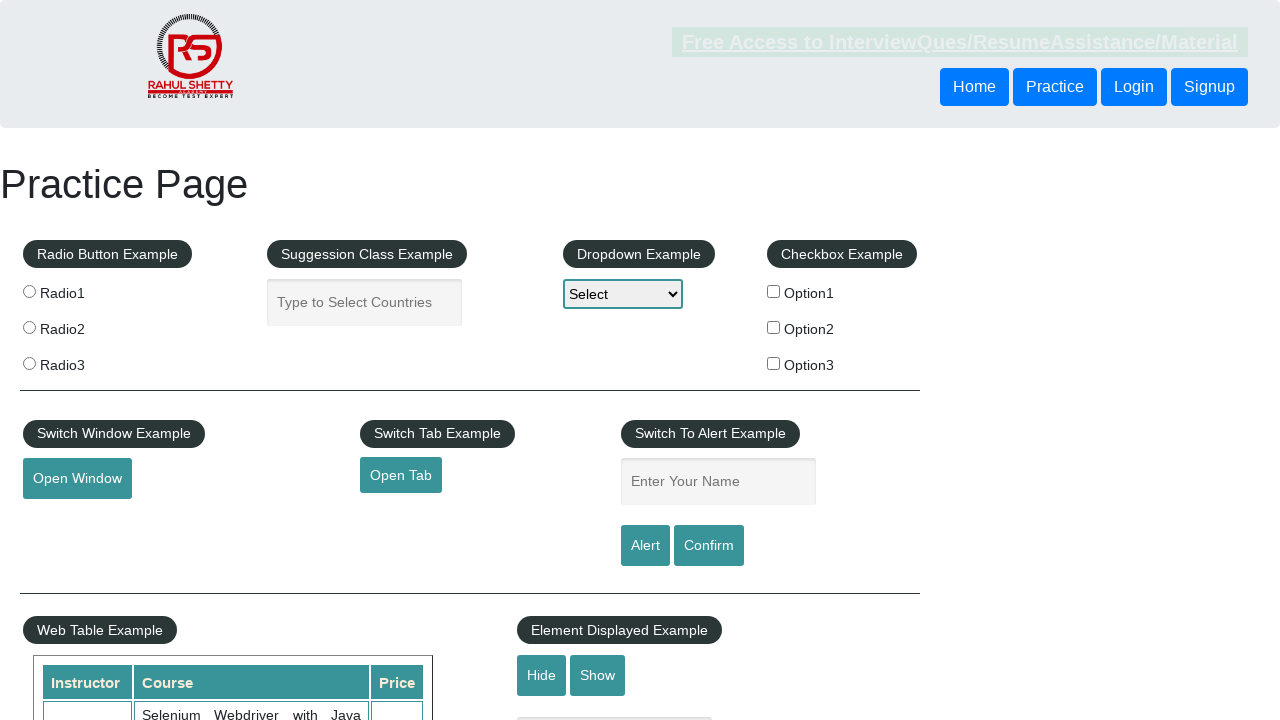

Waited for confirm dialog to be dismissed
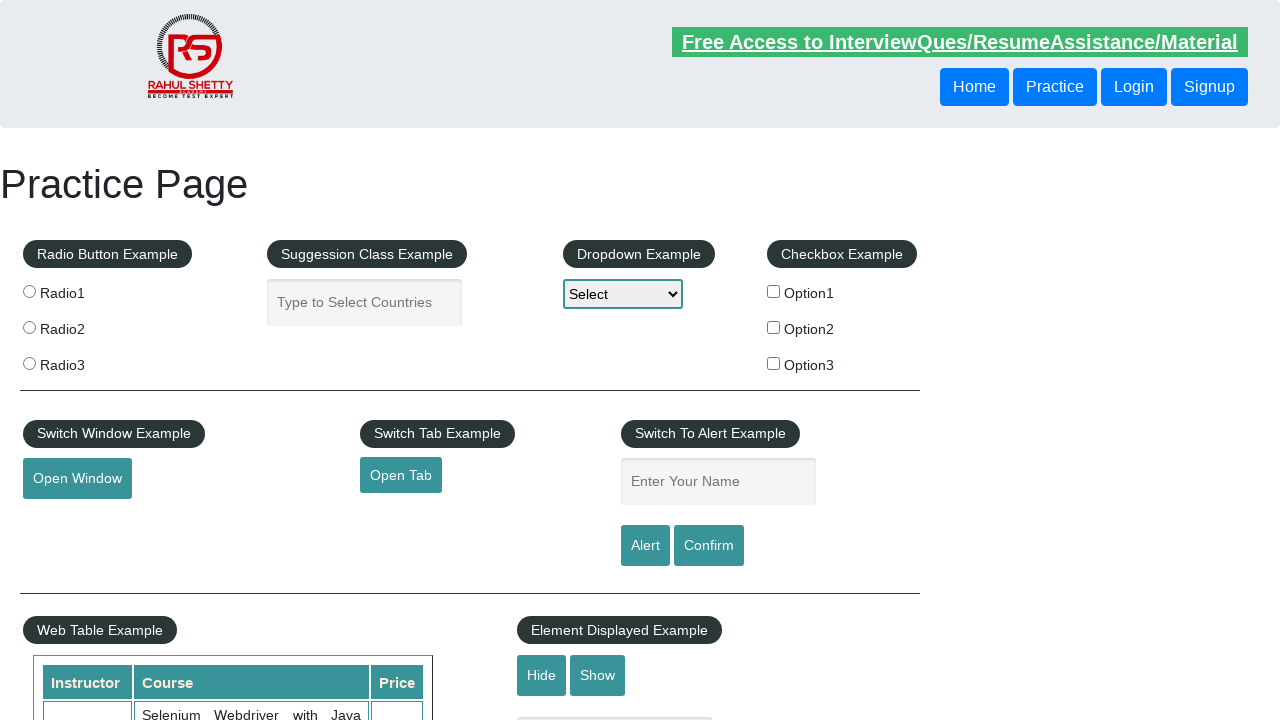

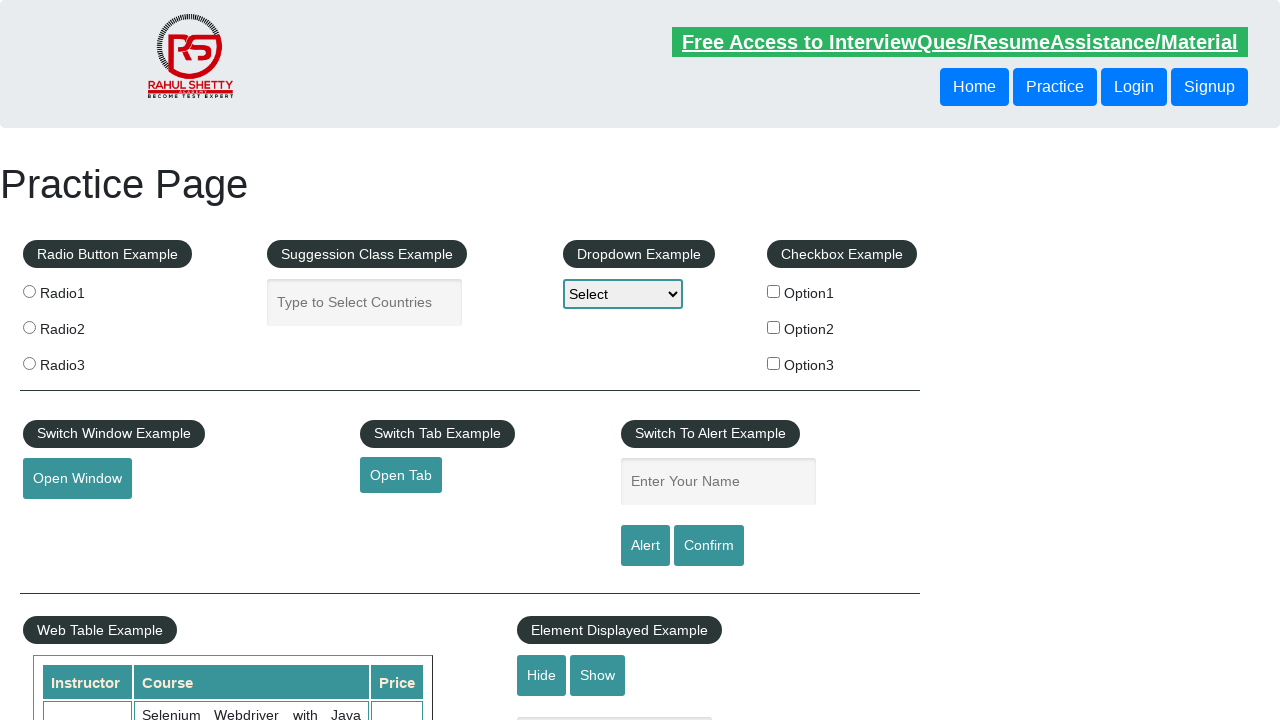